Tests that the text input field is cleared after adding a todo item.

Starting URL: https://demo.playwright.dev/todomvc

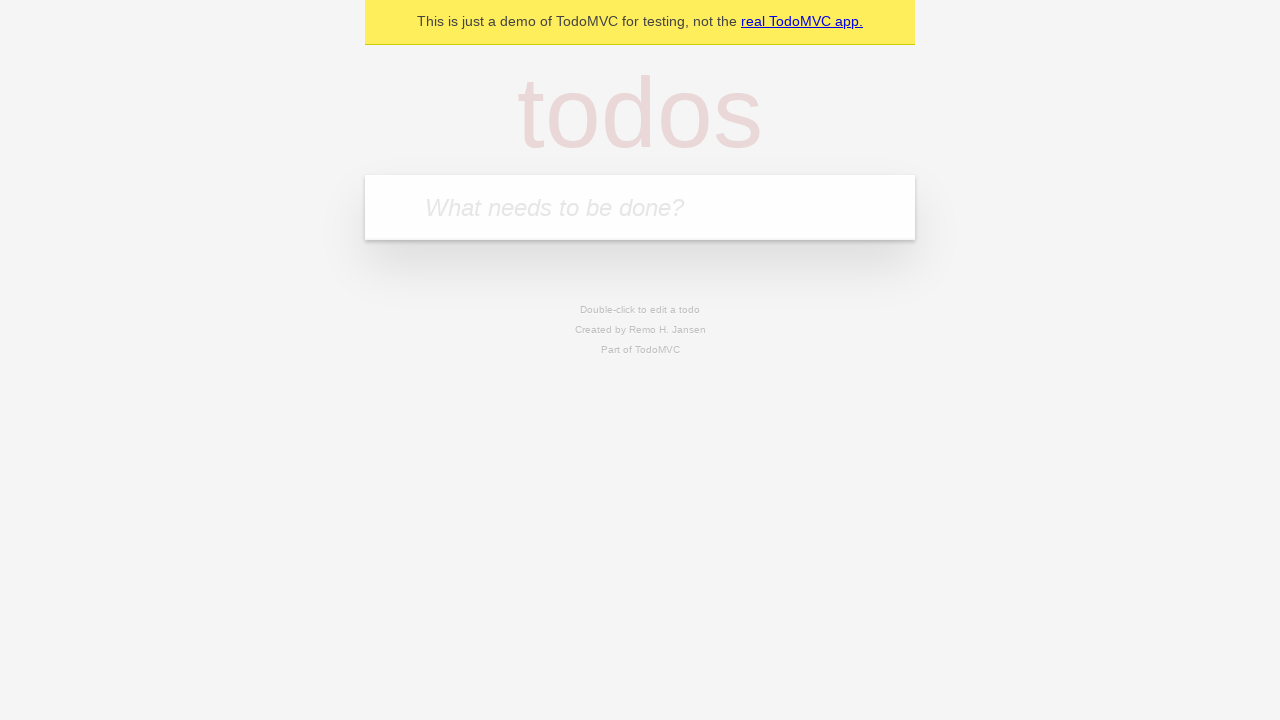

Located the todo input field by placeholder text
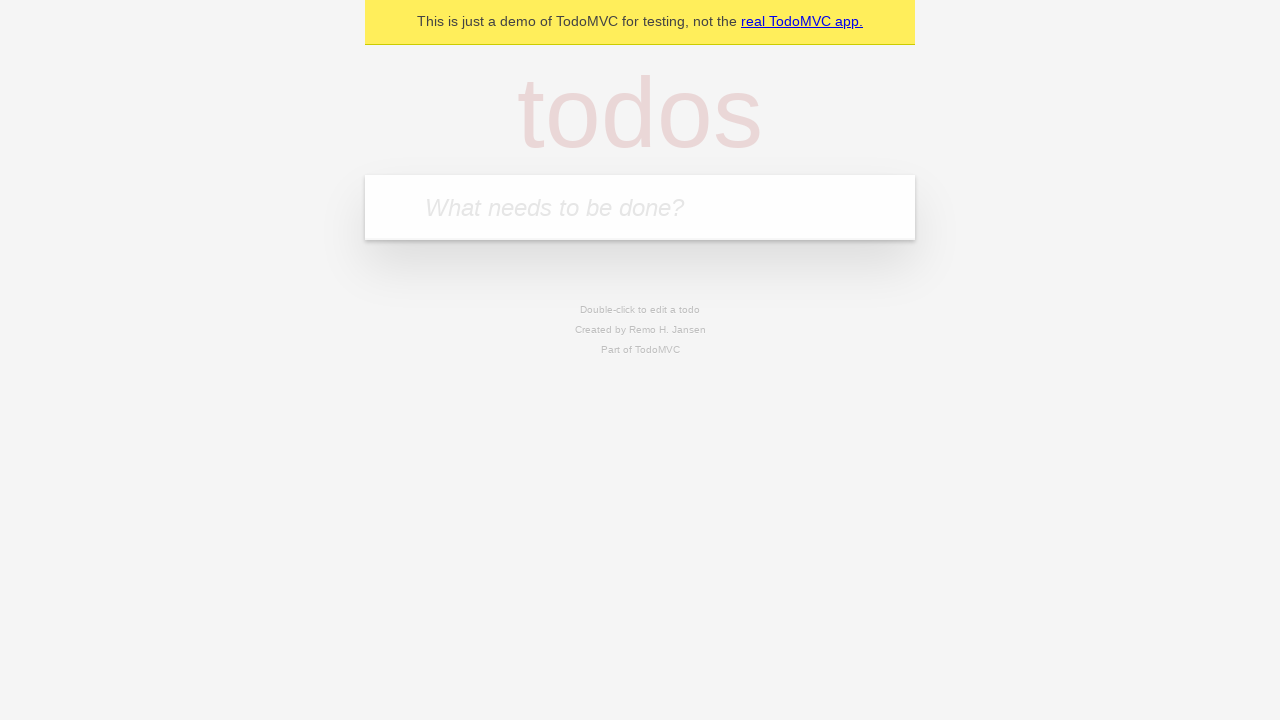

Filled todo input field with 'buy some cheese' on internal:attr=[placeholder="What needs to be done?"i]
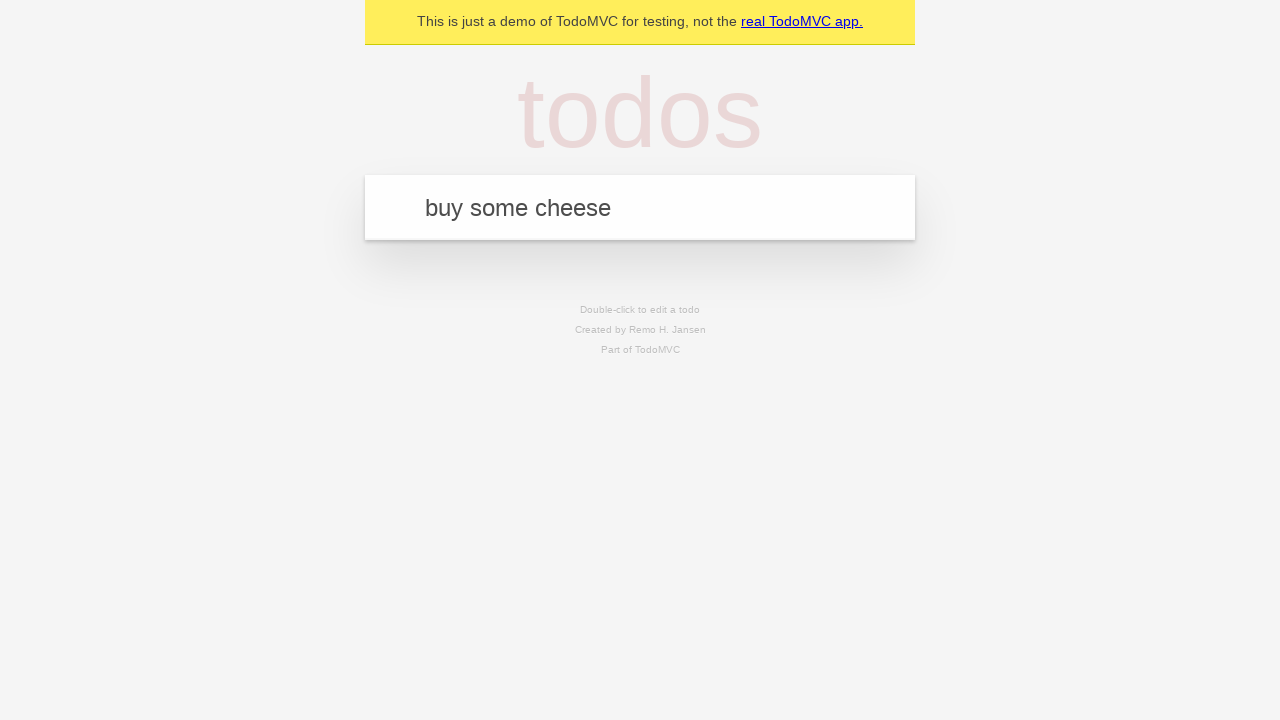

Pressed Enter to add the todo item on internal:attr=[placeholder="What needs to be done?"i]
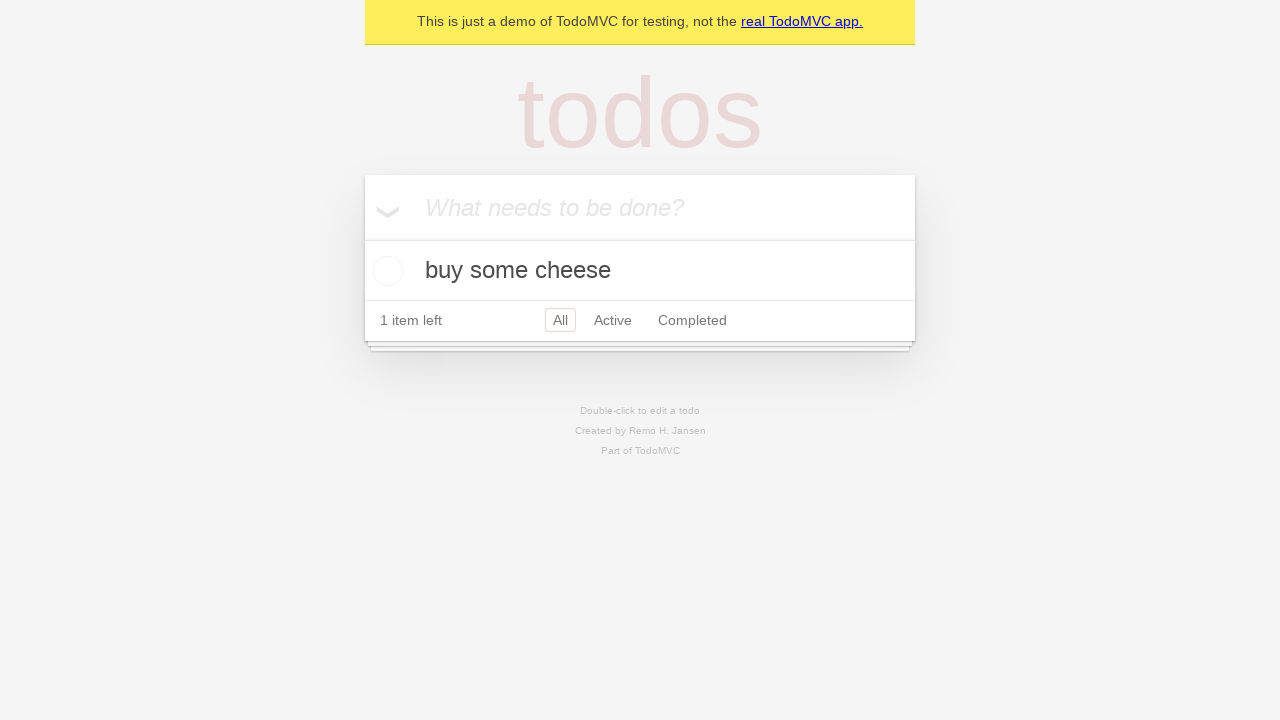

Todo item appeared in the list
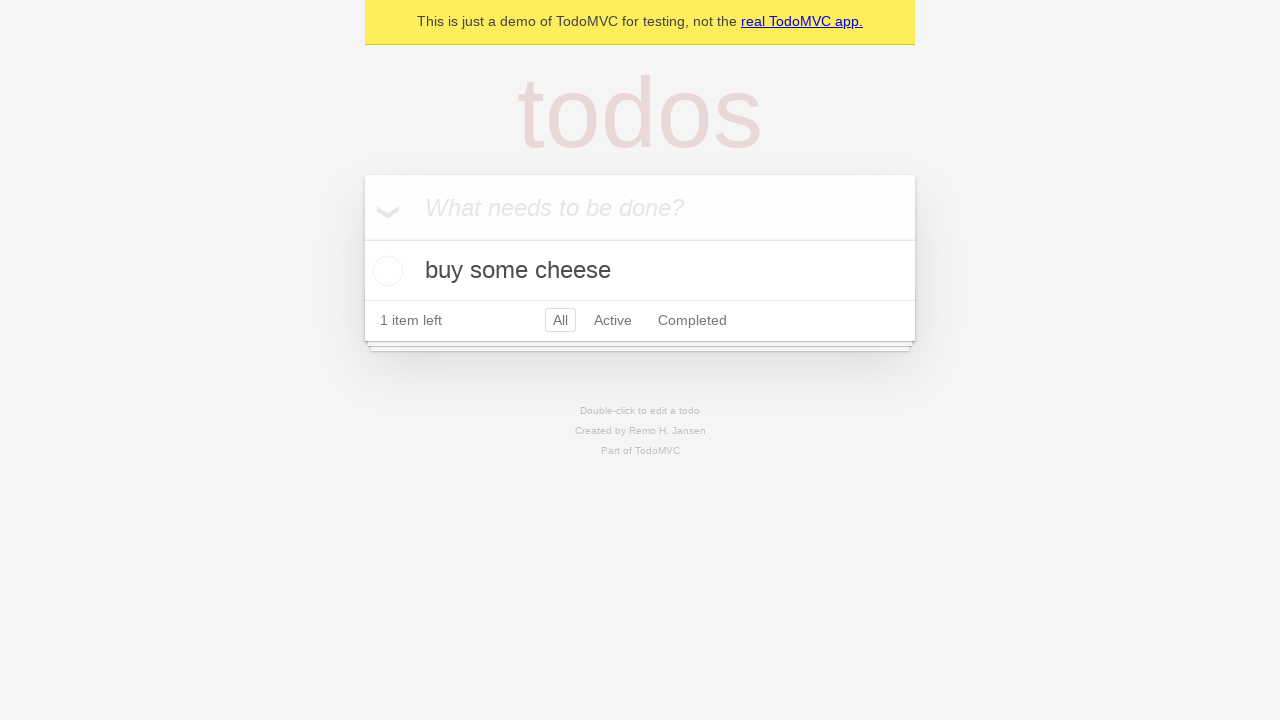

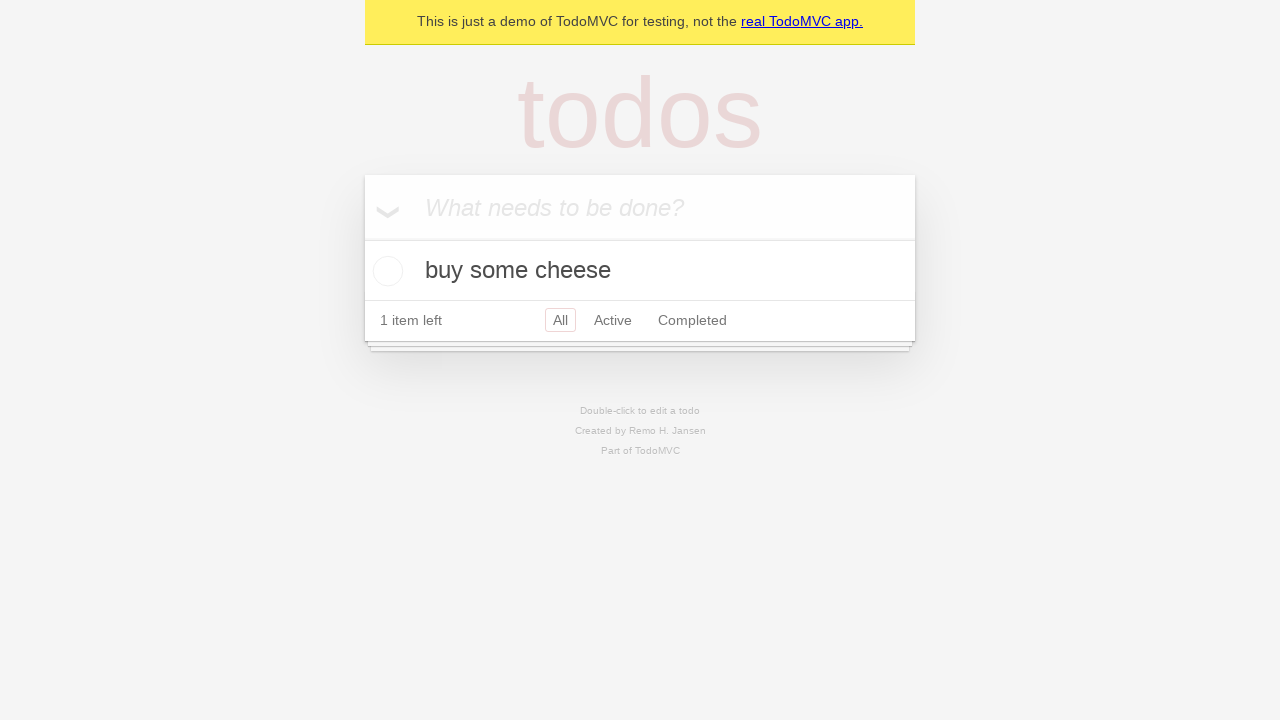